Tests autocomplete dropdown functionality by typing a partial text "ind" into an autocomplete field and navigating through the dropdown suggestions using keyboard arrow keys.

Starting URL: http://qaclickacademy.com/practice.php

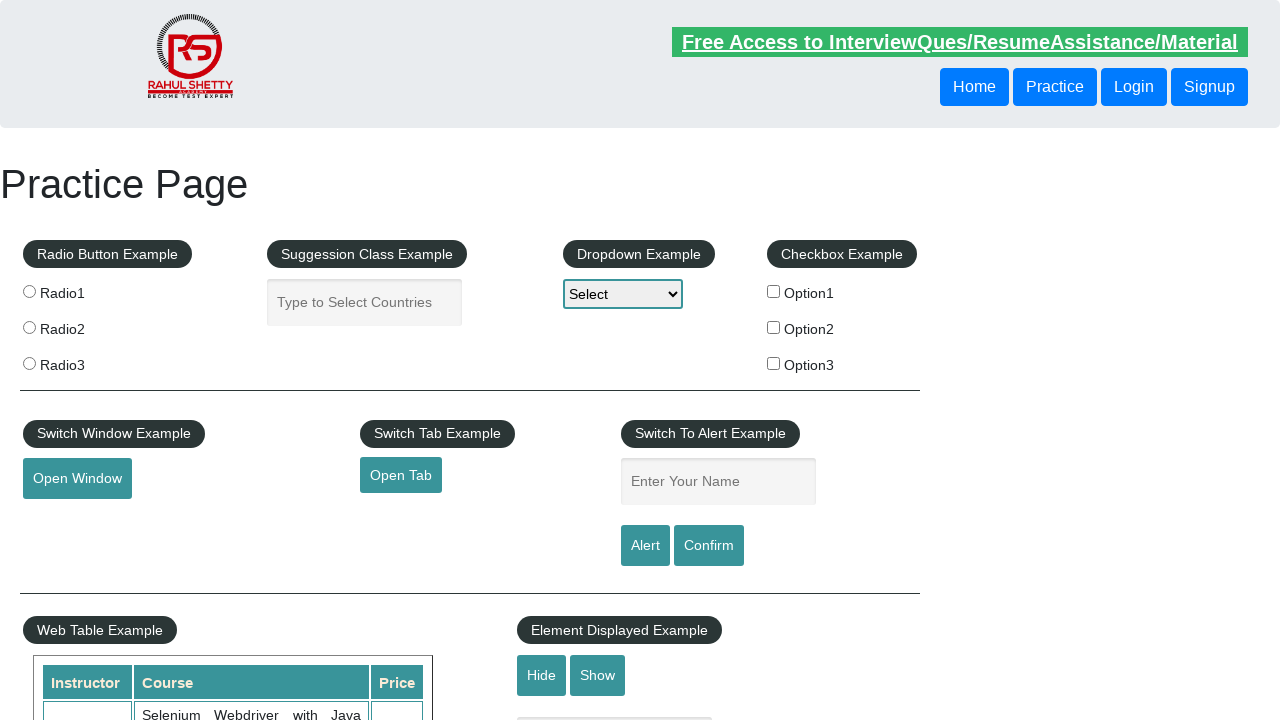

Typed 'ind' into autocomplete field on #autocomplete
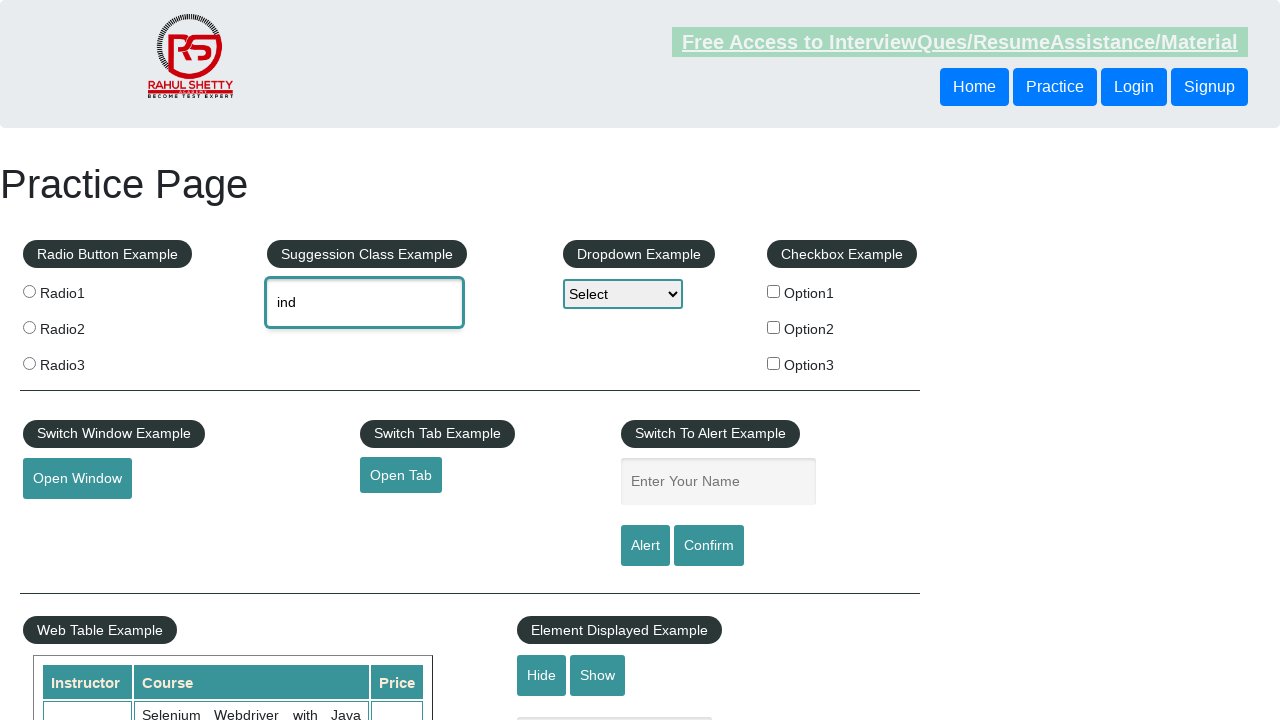

Waited 2 seconds for autocomplete suggestions to appear
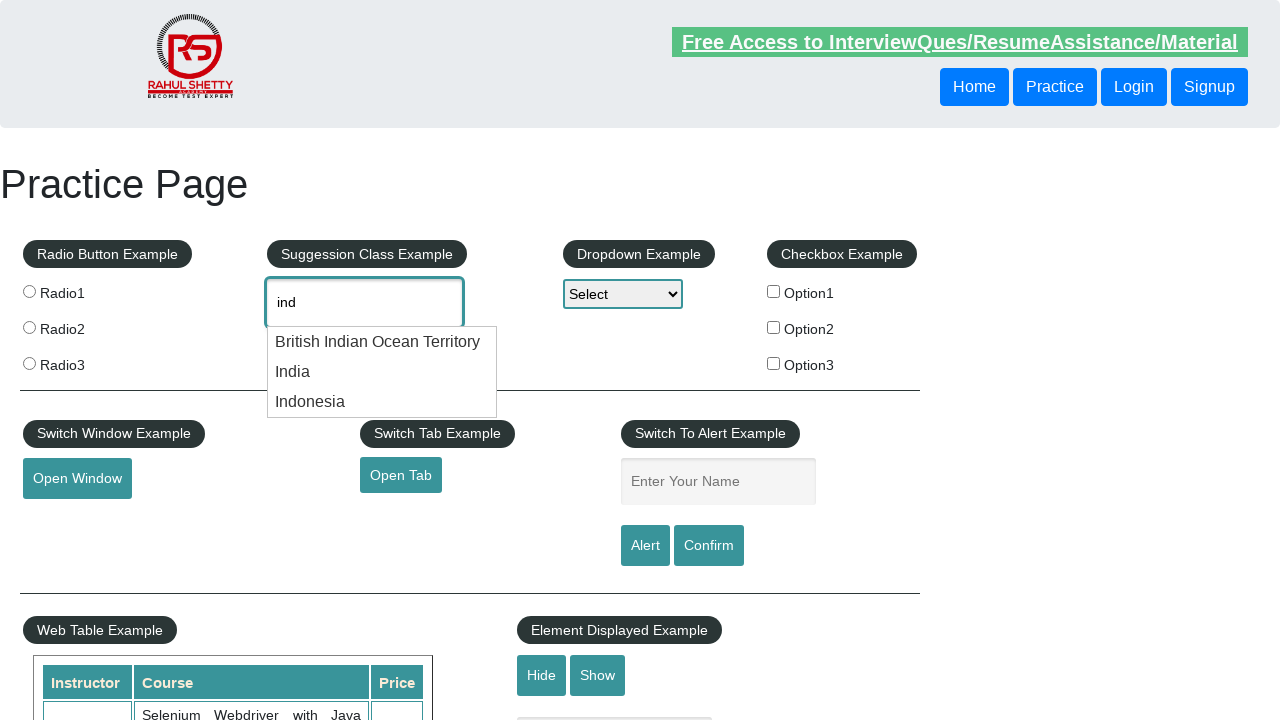

Pressed ArrowDown once to navigate to first suggestion on #autocomplete
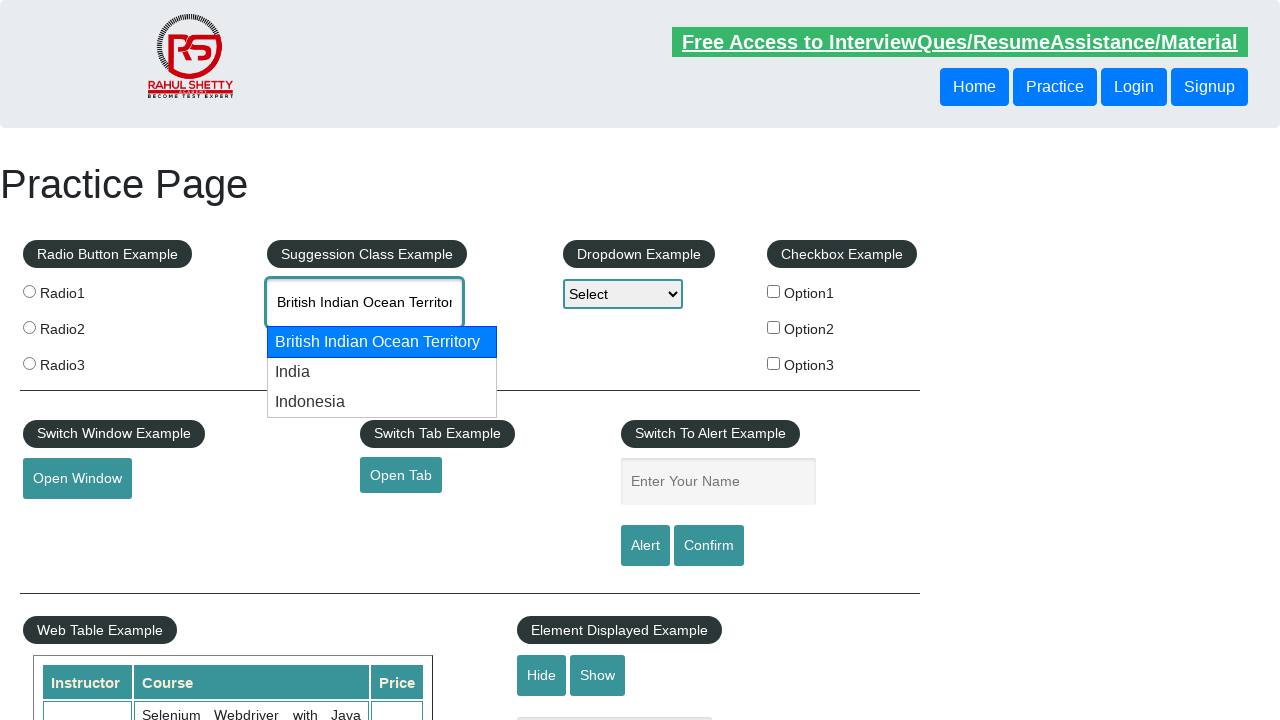

Pressed ArrowDown again to navigate to second suggestion on #autocomplete
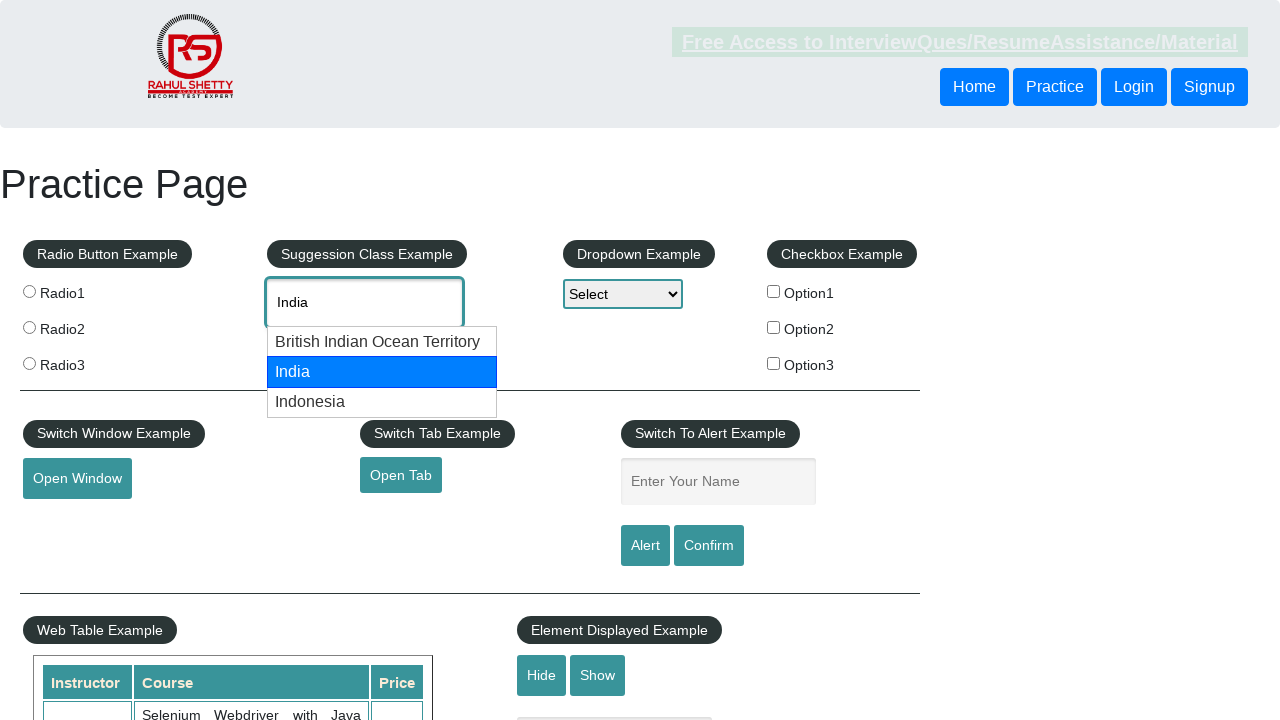

Retrieved autocomplete field value: None
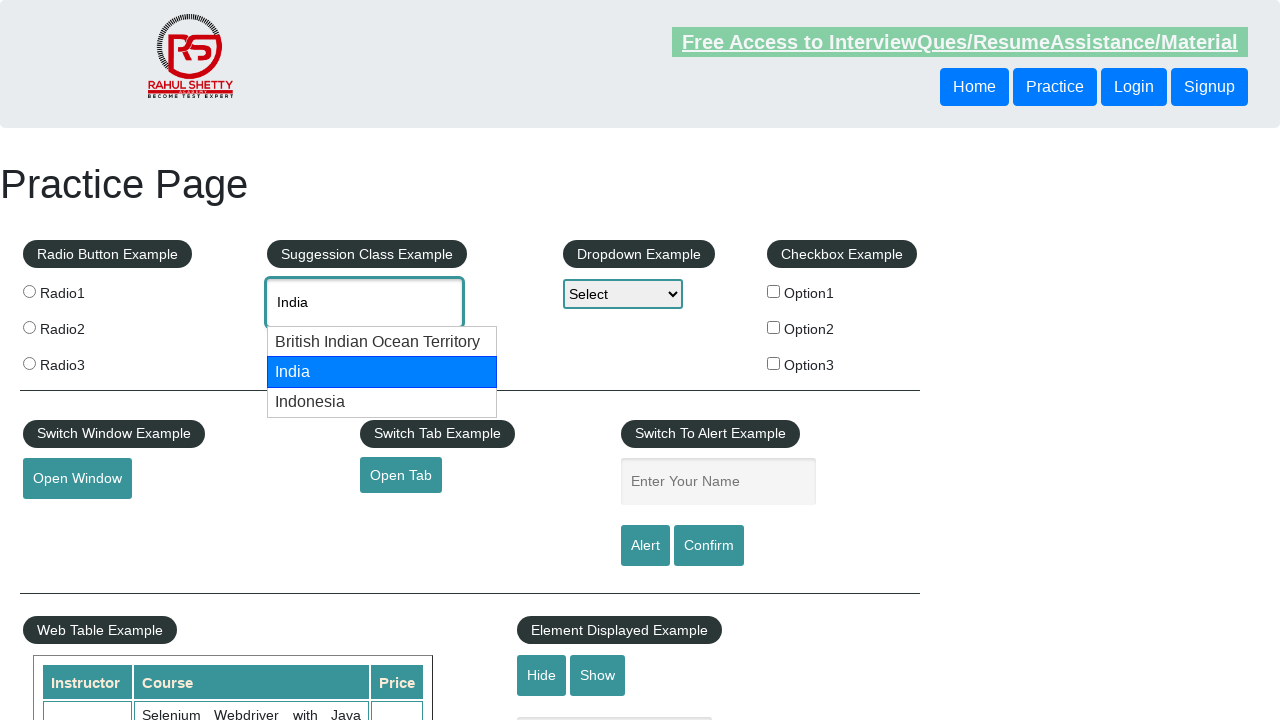

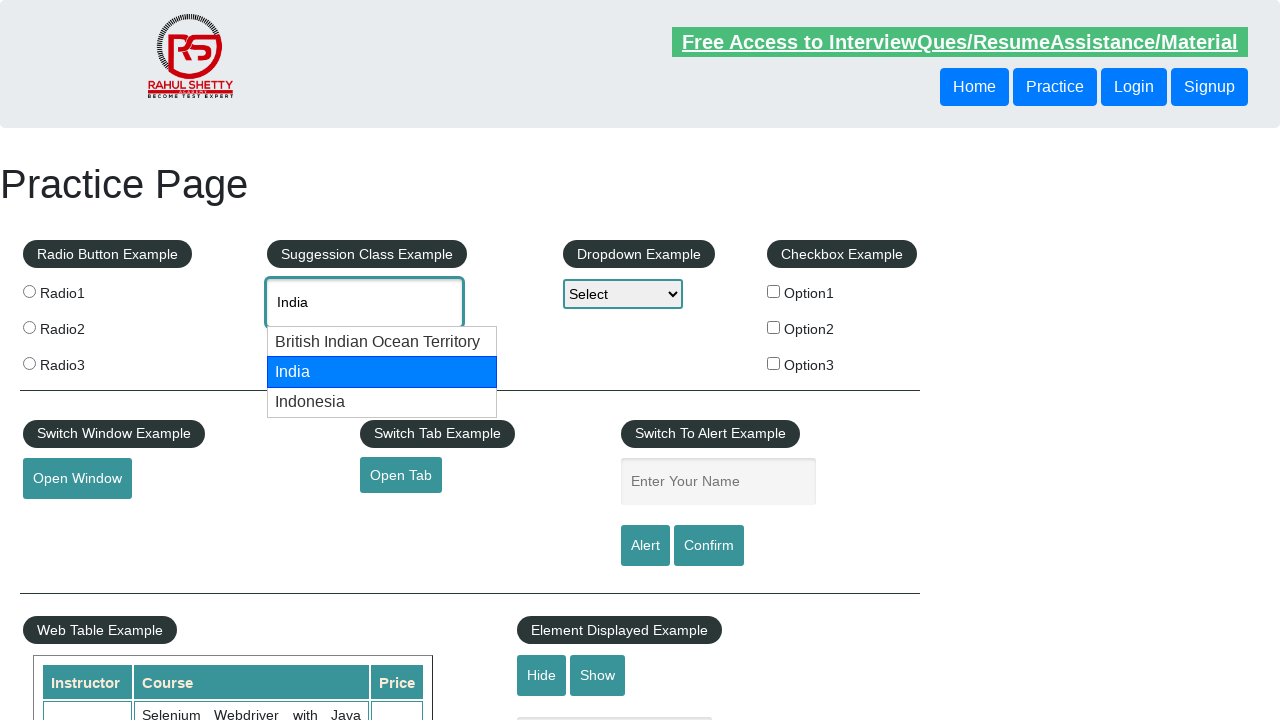